Tests the IFSC code search functionality by entering a valid IFSC code, submitting the search form, and verifying that bank details are displayed in the results.

Starting URL: https://www.ifsccodebank.com/search-by-IFSC-code.aspx

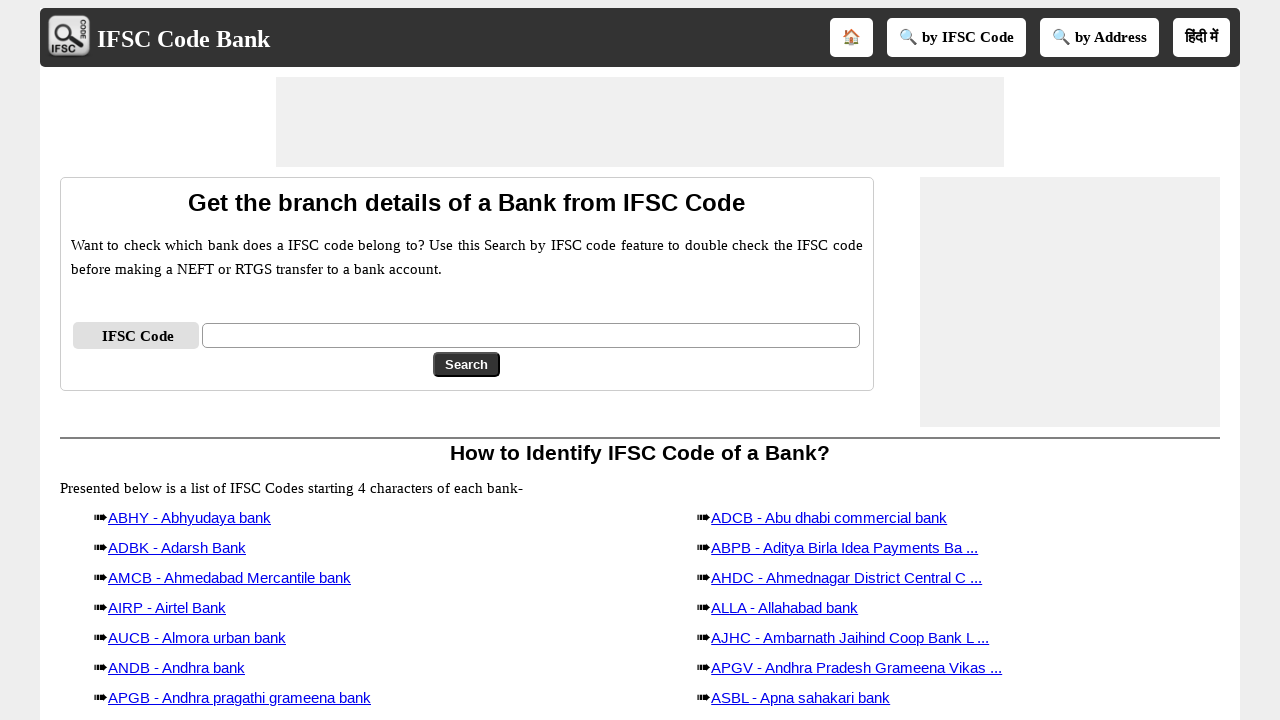

Filled IFSC code input field with 'SBIN0001234' on #txtIFSCCode
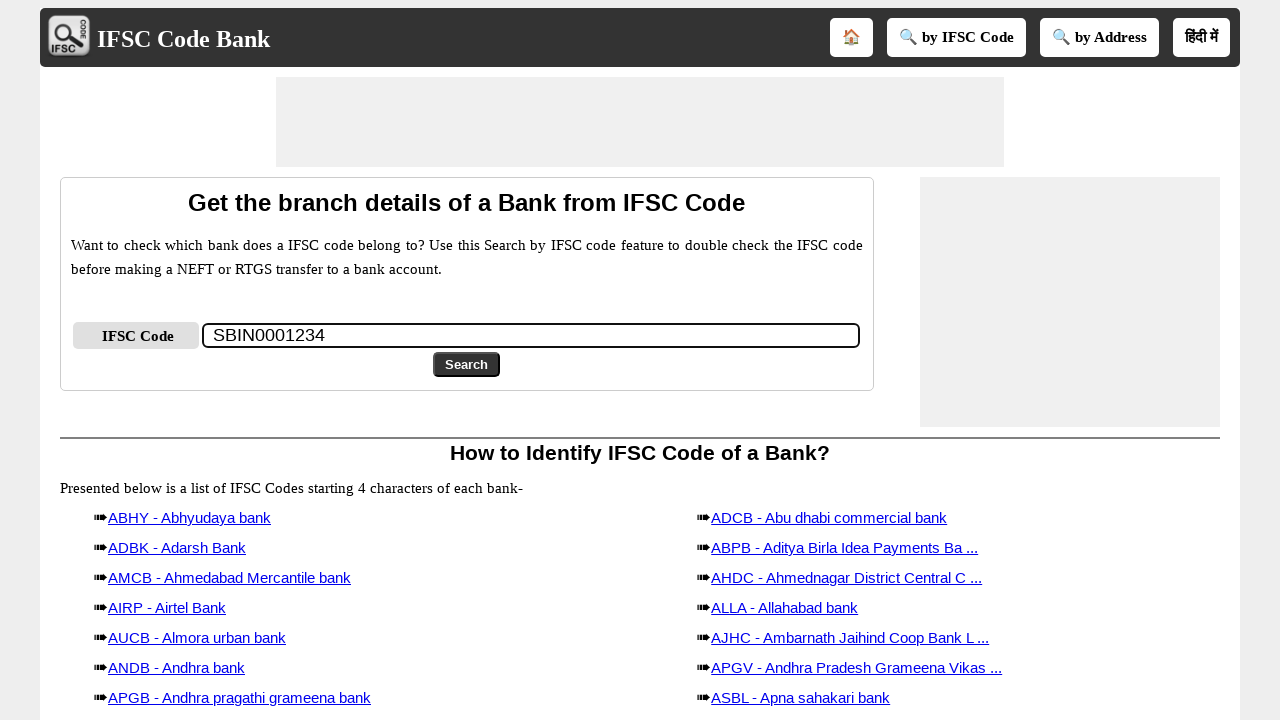

Clicked search button to submit IFSC code search at (467, 364) on #BC_btnSeach
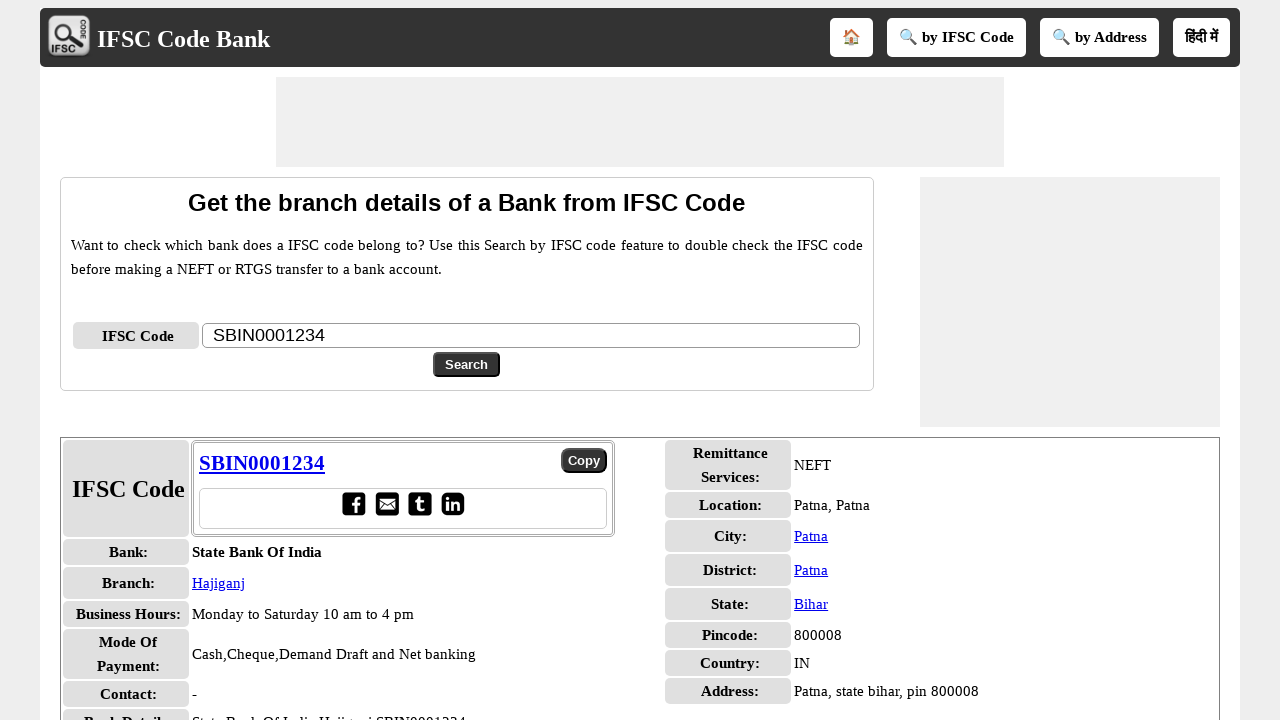

Results grid appeared after search submission
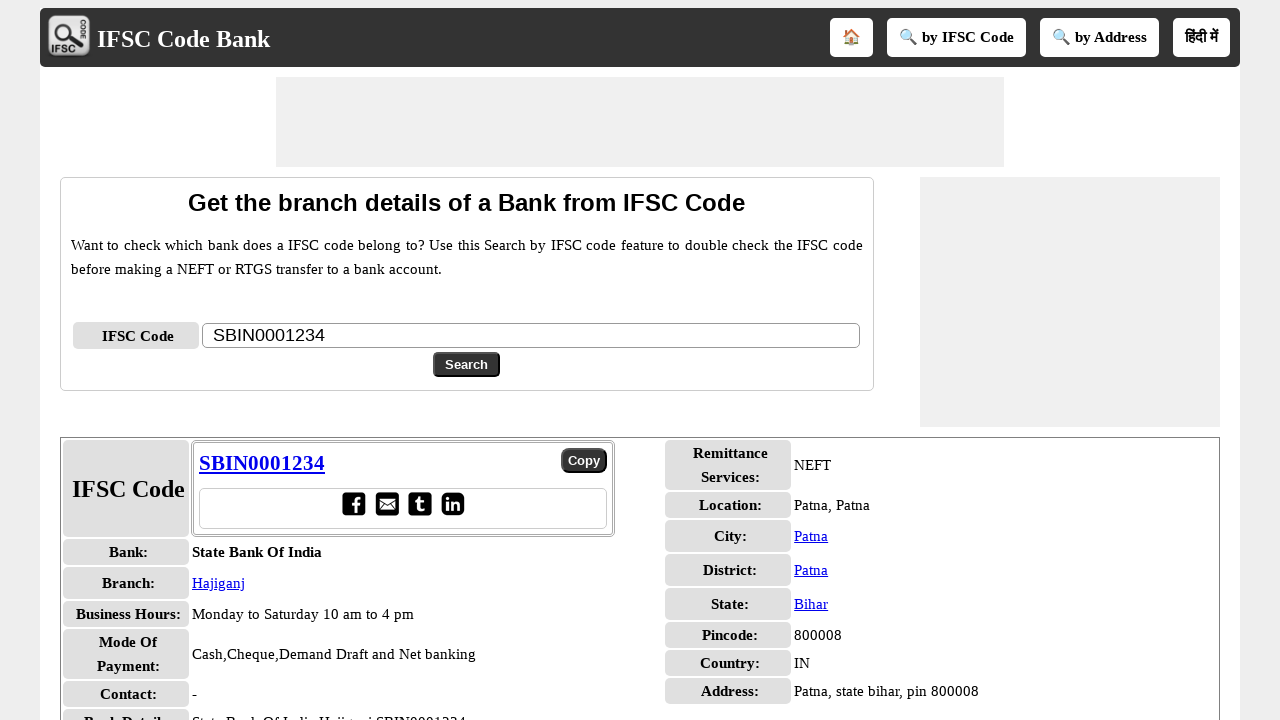

Bank details loaded in results table
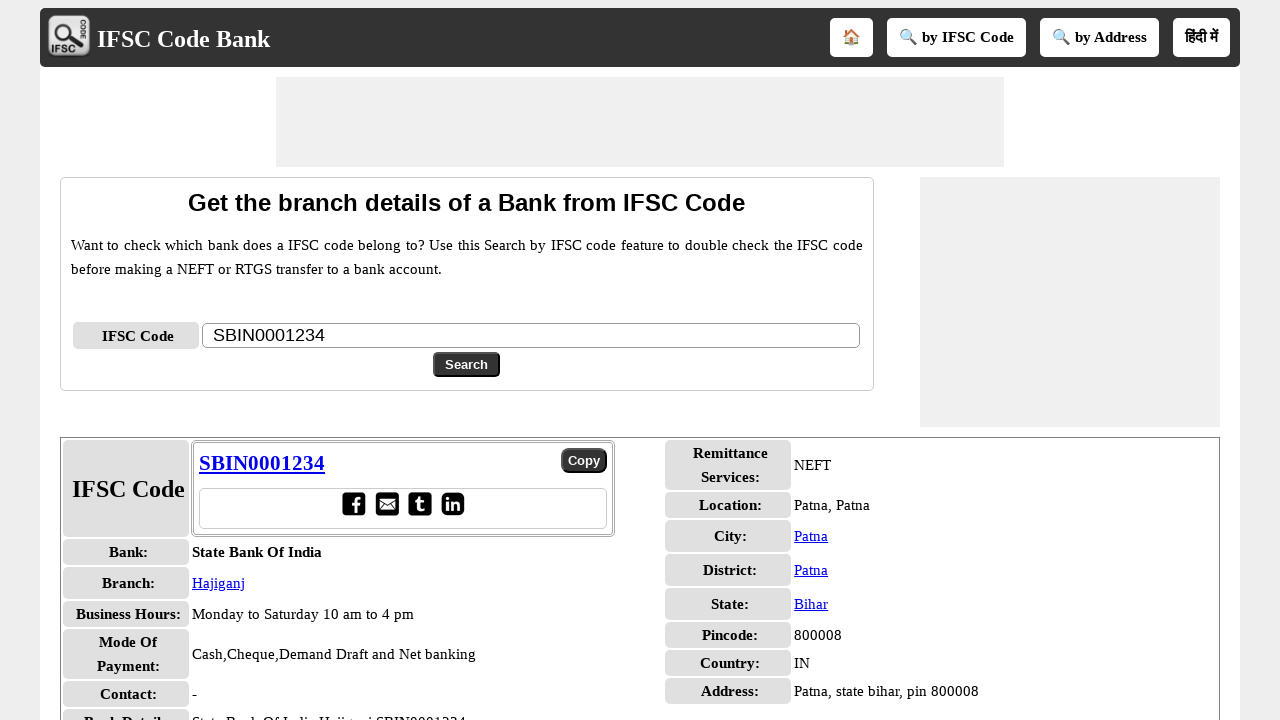

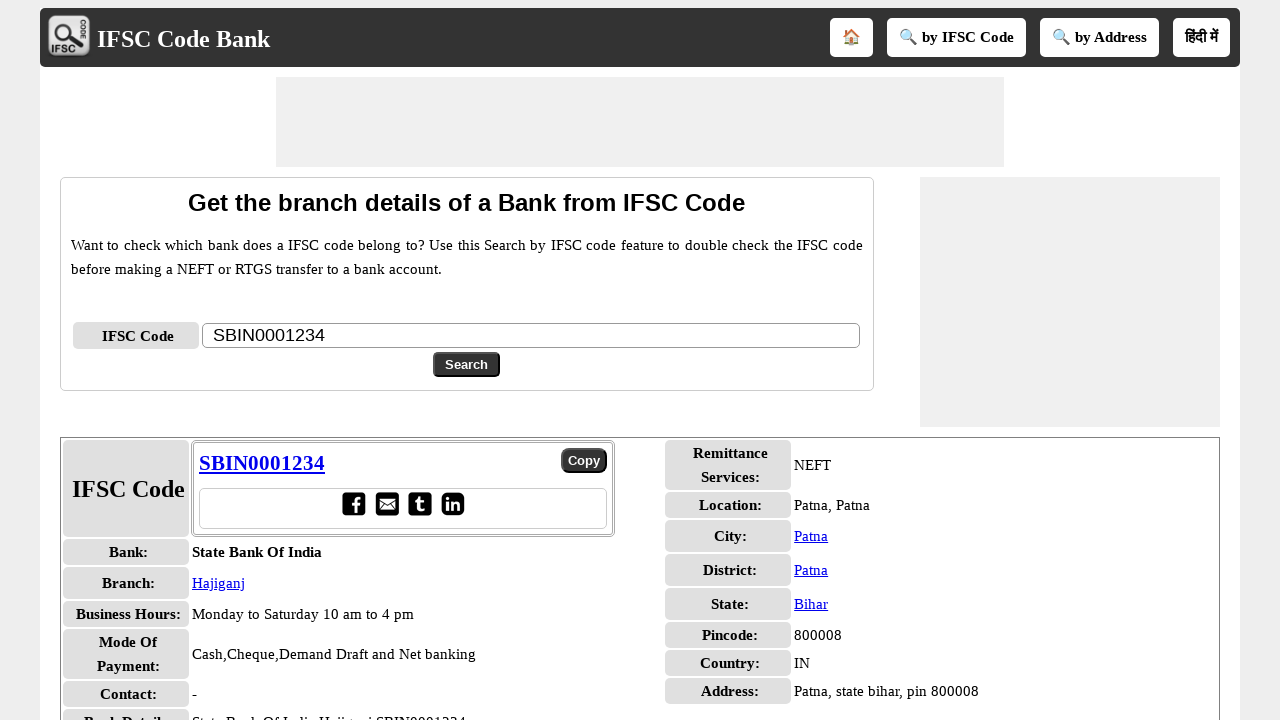